Tests dynamic loading by clicking a start button and verifying that "Hello World!" text appears after the loading completes.

Starting URL: https://automationfc.github.io/dynamic-loading/

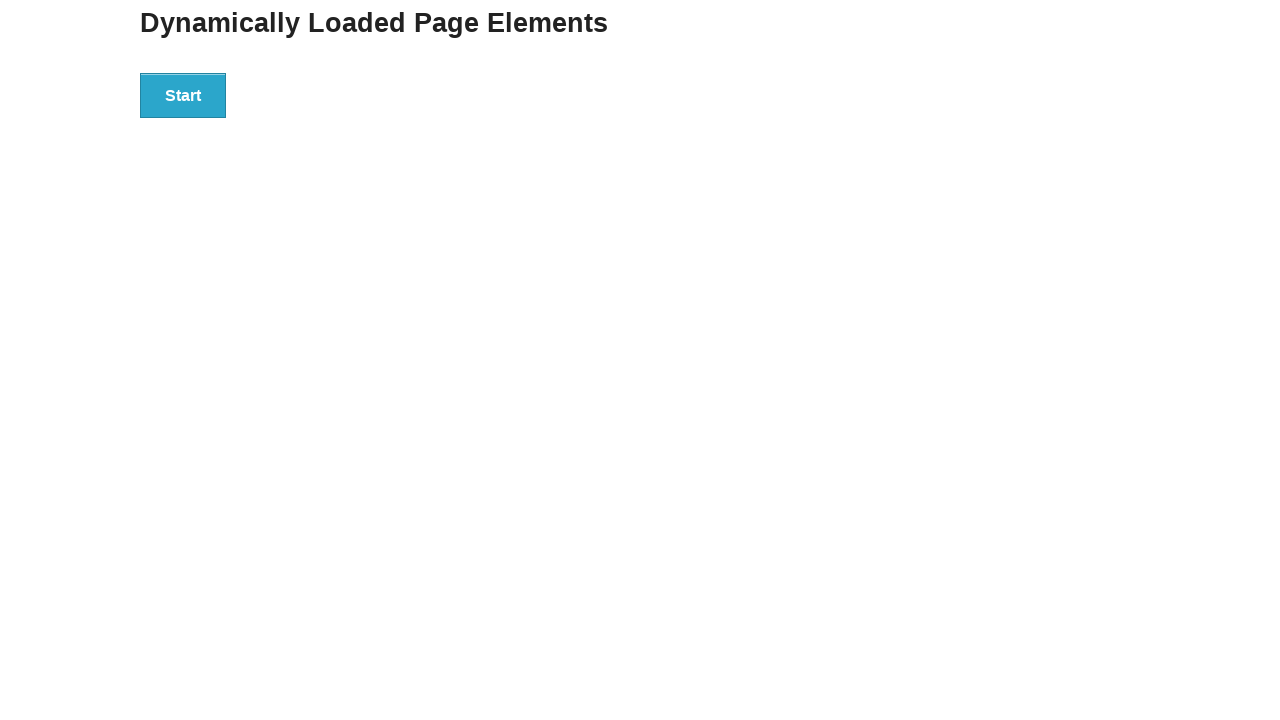

Navigated to dynamic loading test page
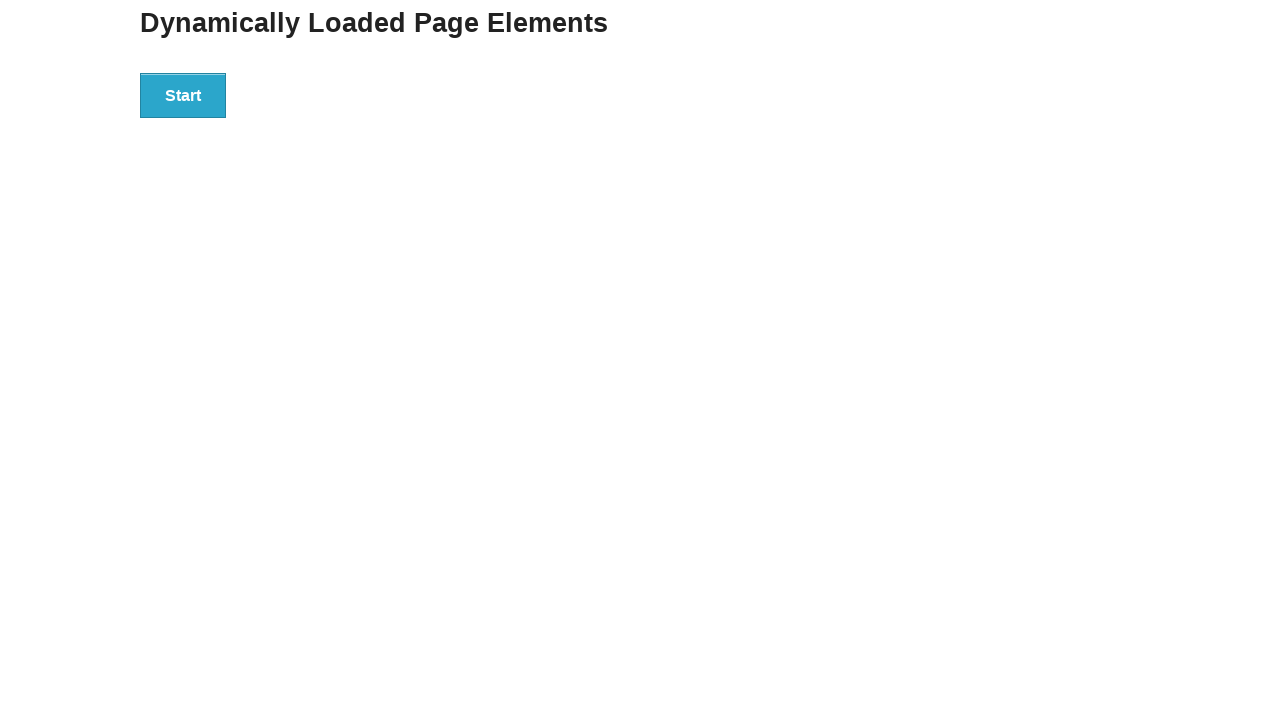

Clicked start button to trigger dynamic loading at (183, 95) on div#start > button
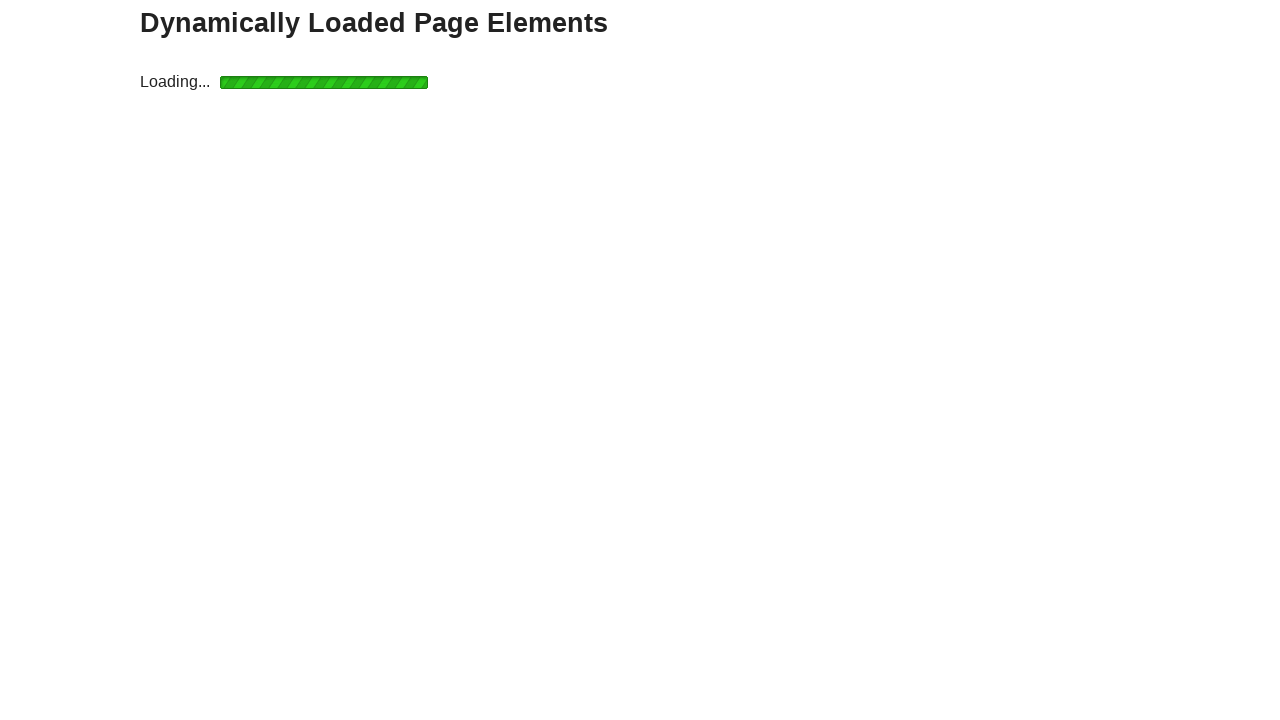

Loading completed and 'Hello World!' text appeared
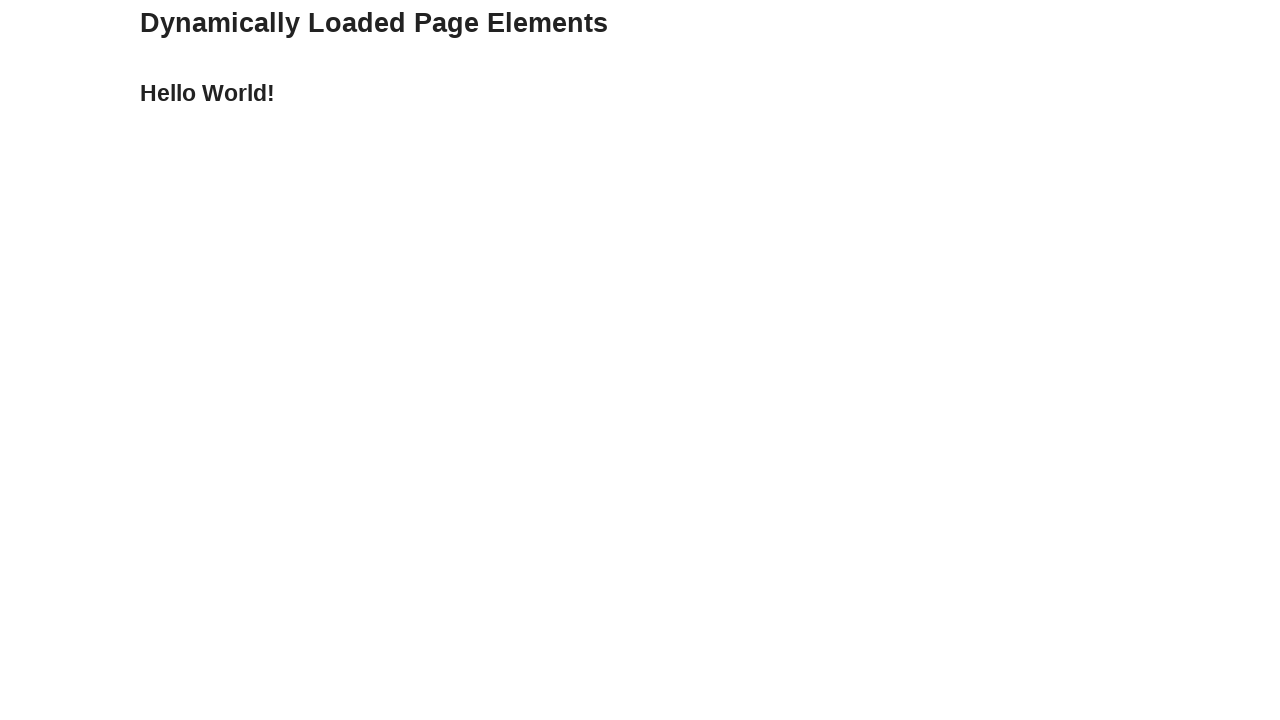

Retrieved finish text content: 'Hello World!'
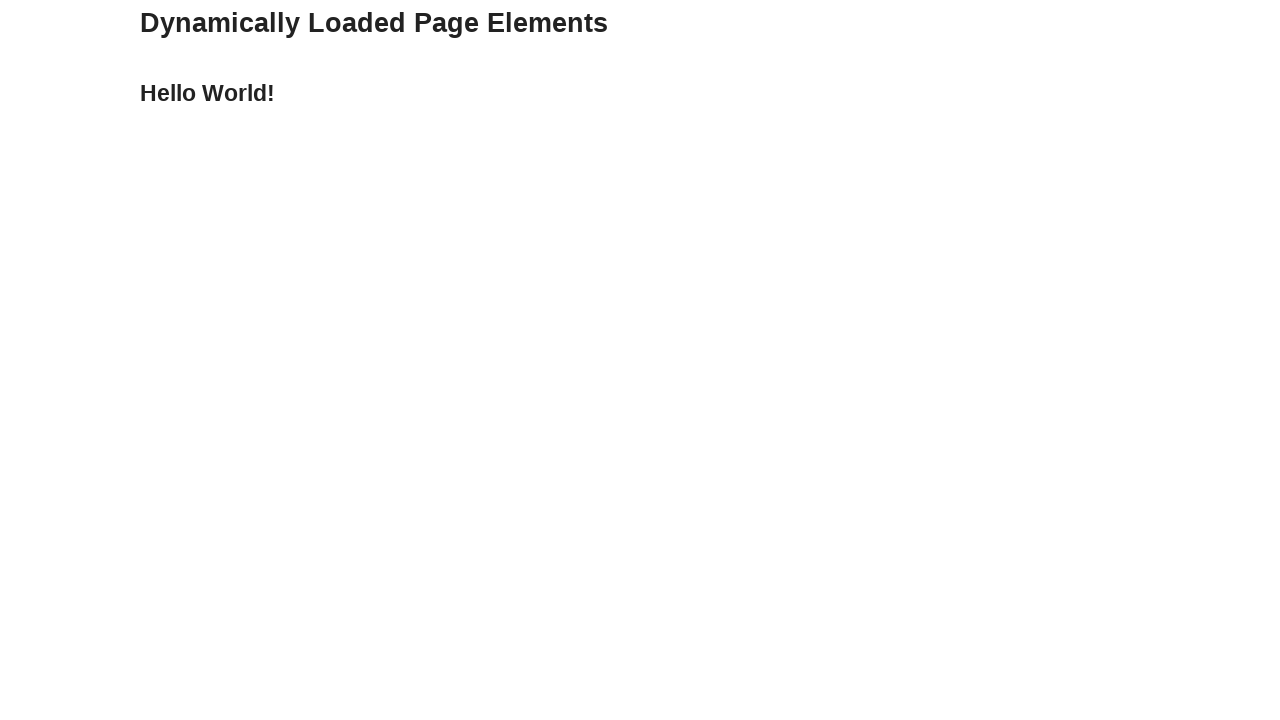

Verified that finish text equals 'Hello World!'
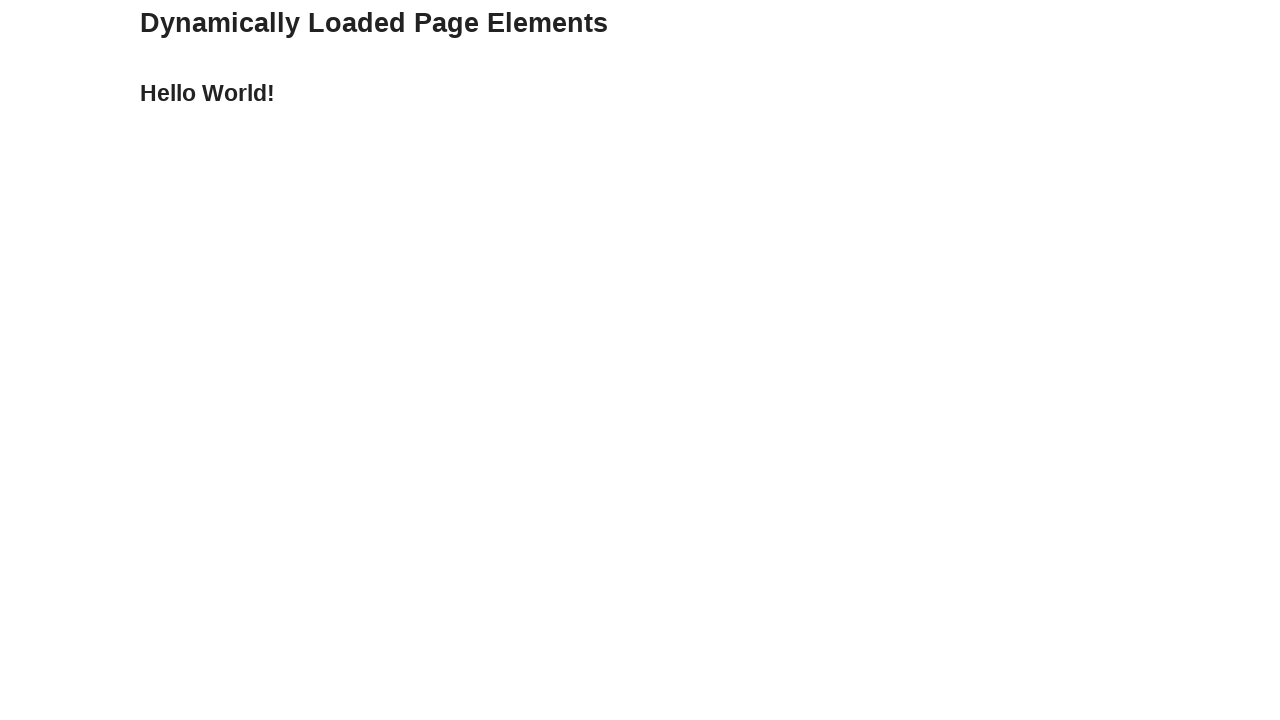

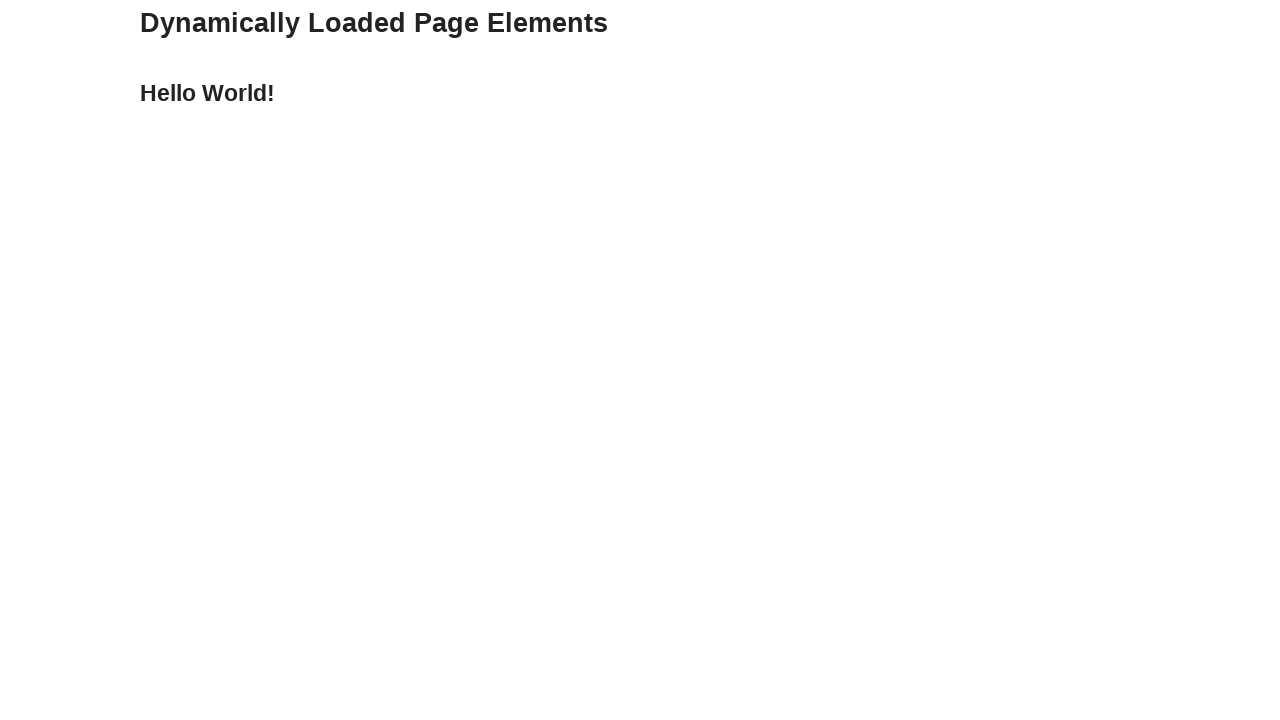